Tests navigation flow and demonstrates handling of stale element references by clicking a link, navigating back, and clicking the link again

Starting URL: https://www.pavantestingtools.com/

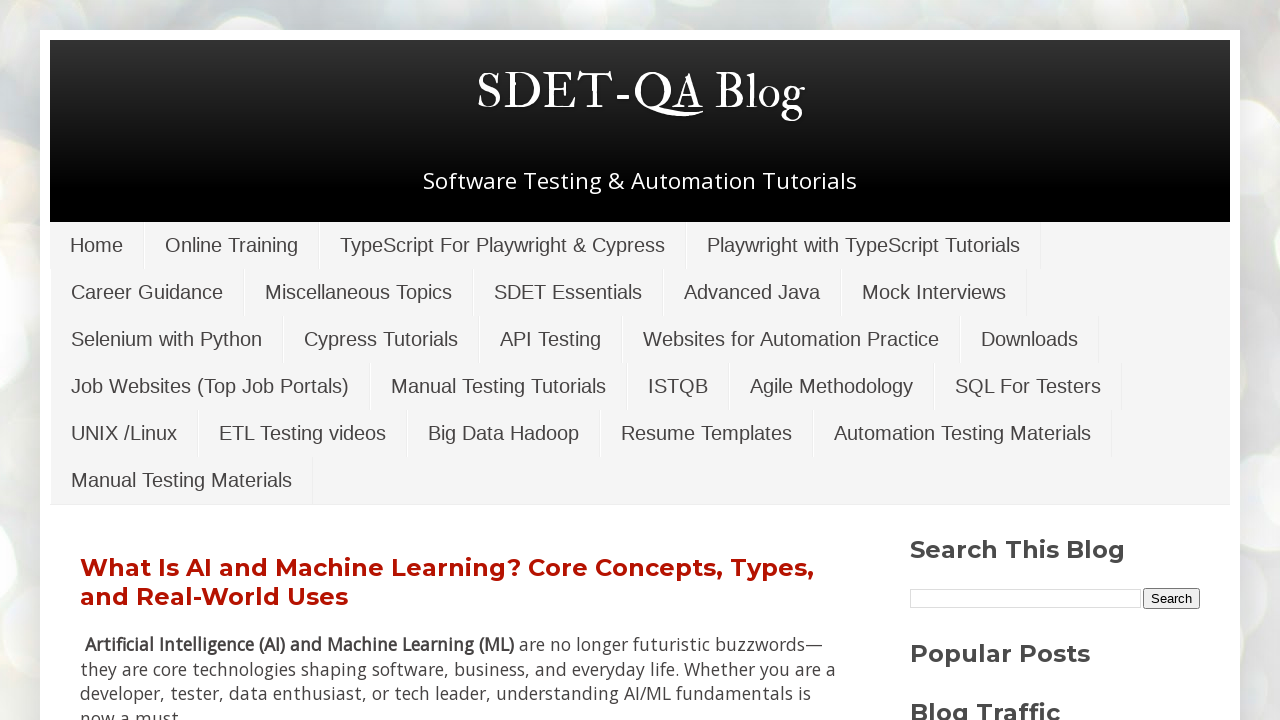

Waited for page to load (6 seconds)
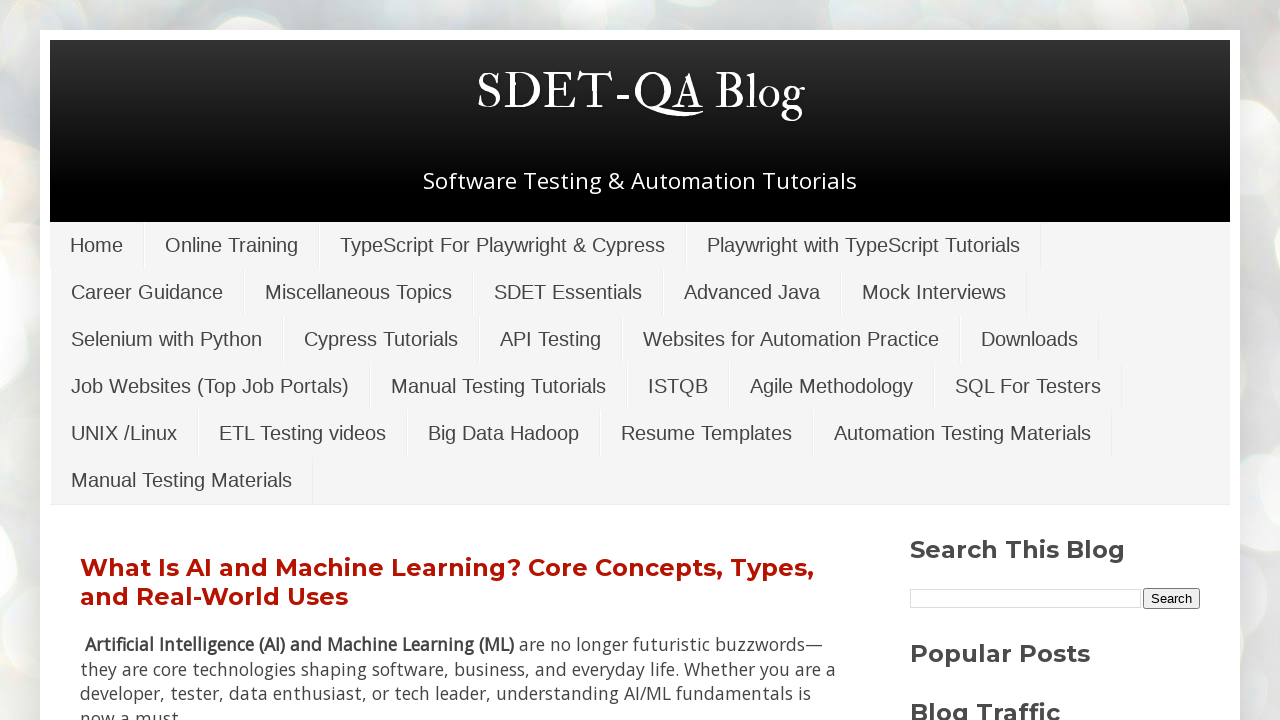

Clicked on 'Online Training' link at (232, 245) on xpath=//a[normalize-space()='Online Training']
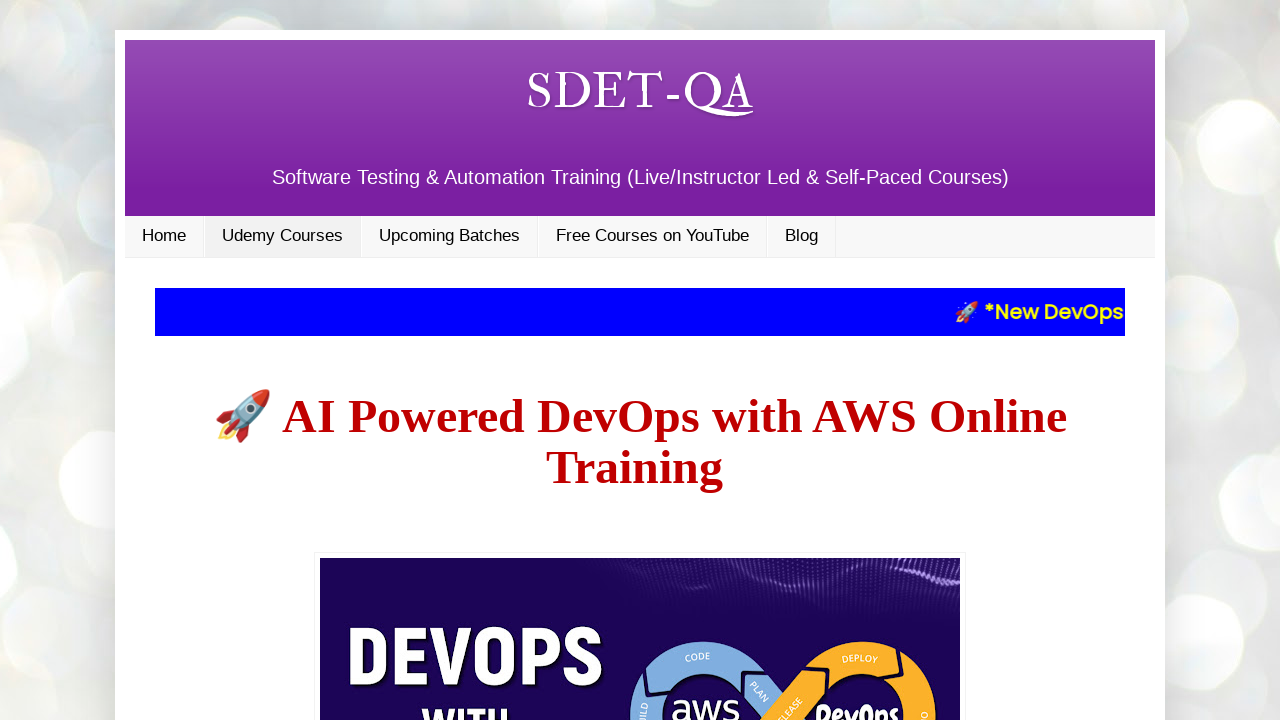

Waited for navigation to complete (5 seconds)
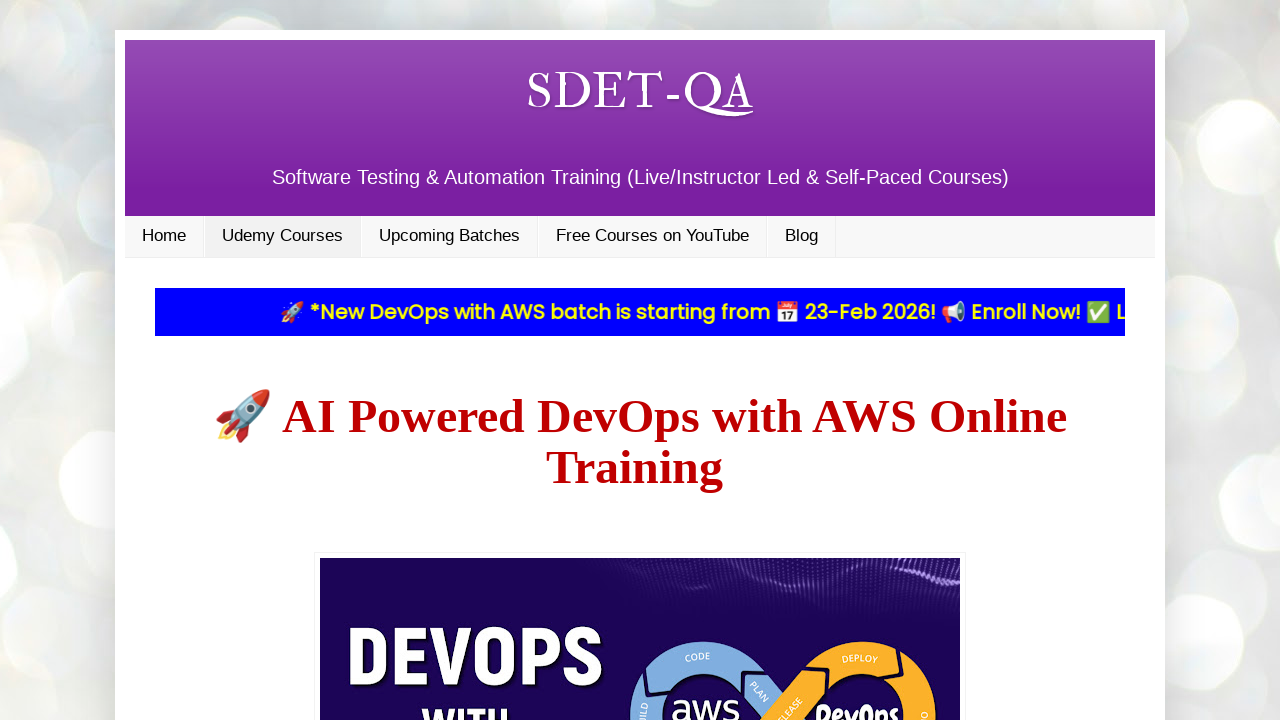

Navigated back to main page
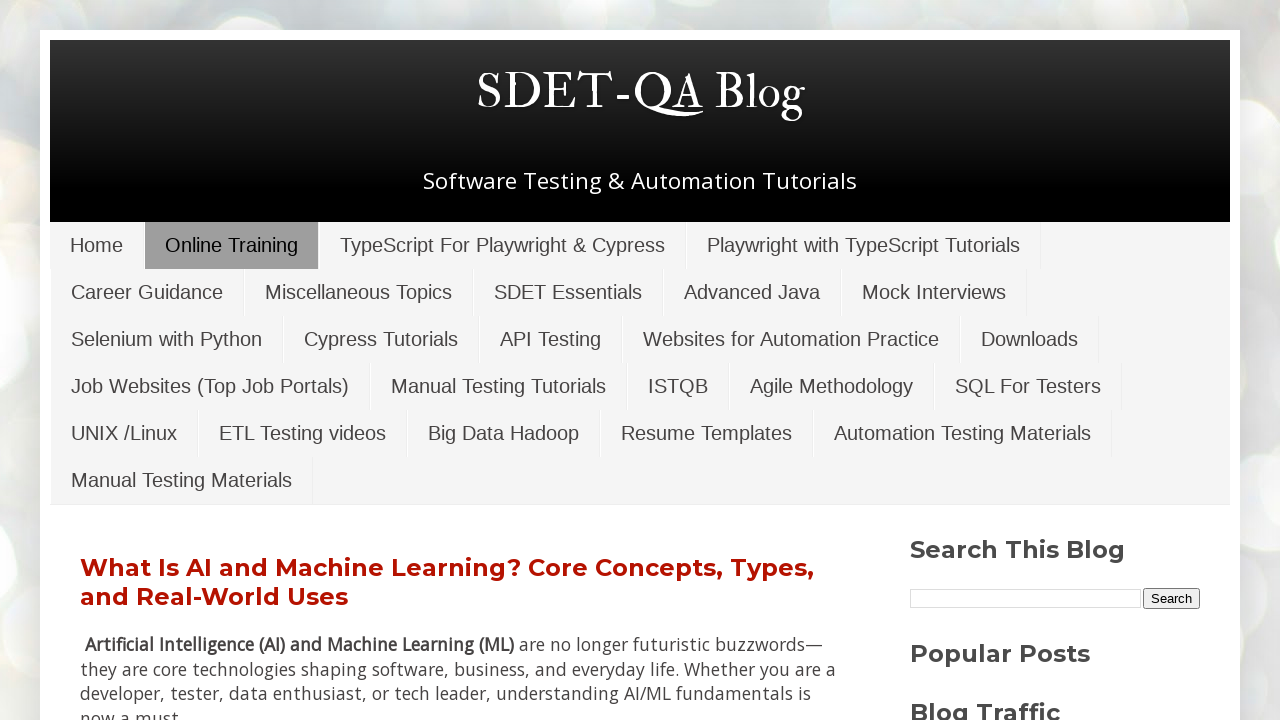

Waited for main page to reload (5 seconds)
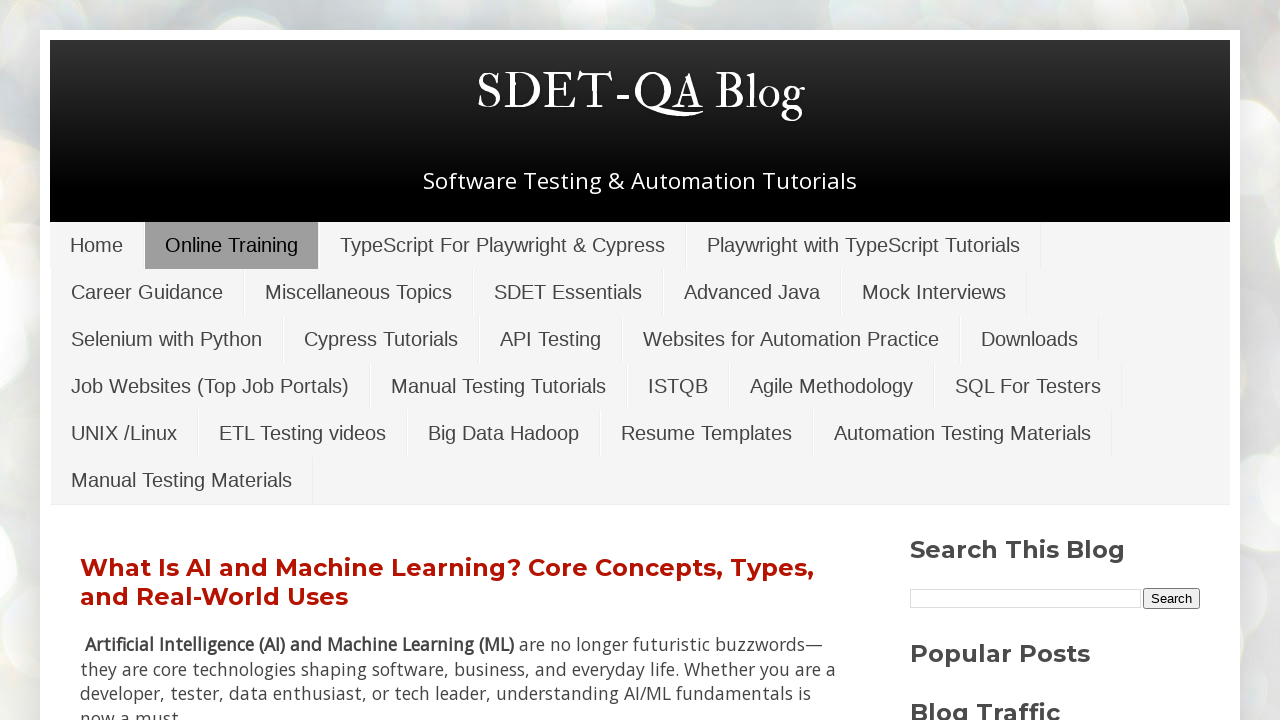

Clicked on 'Online Training' link again (stale element handled automatically) at (232, 245) on xpath=//a[normalize-space()='Online Training']
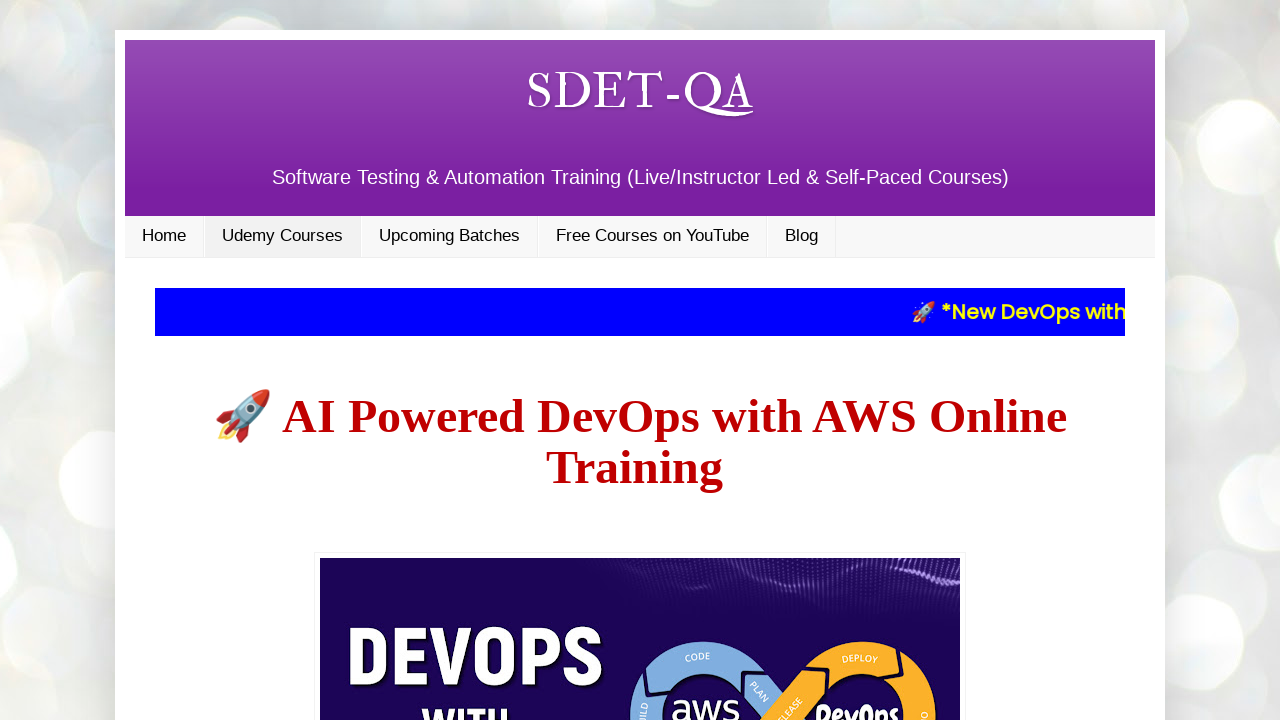

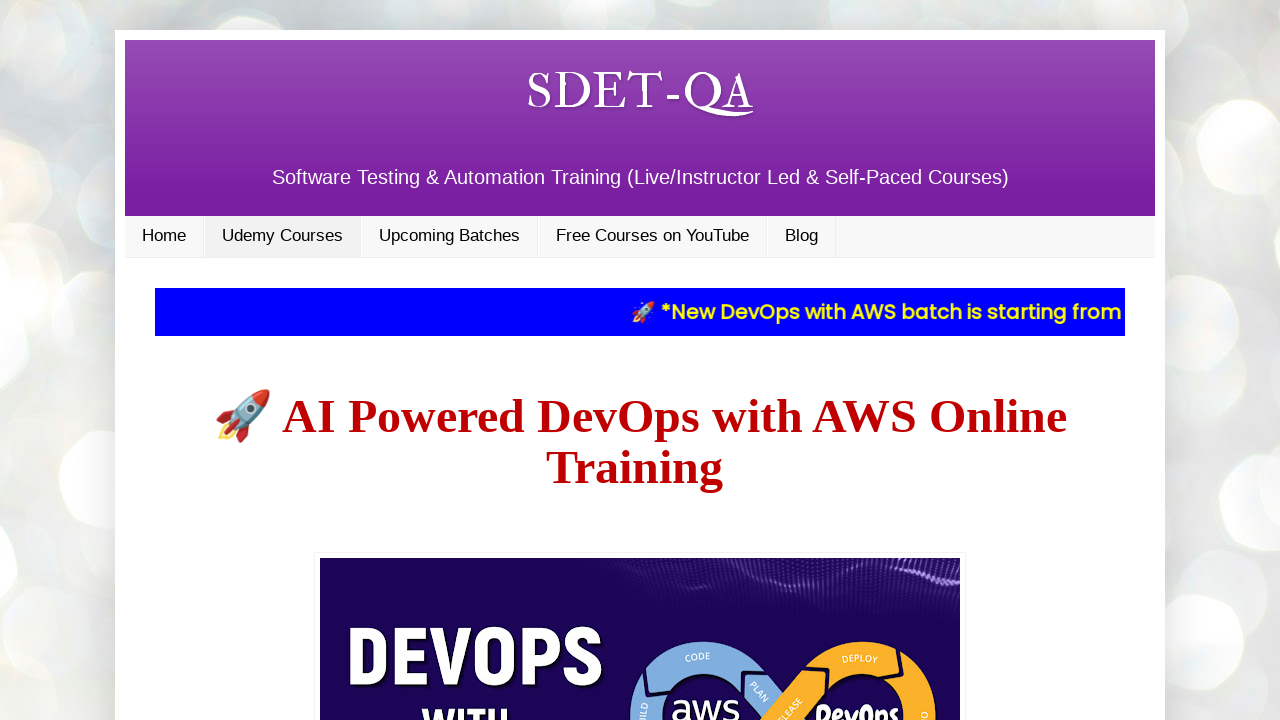